Tests confirm dialog by clicking Cancel and verifying the returned value

Starting URL: https://testpages.eviltester.com/styled/alerts/alert-test.html

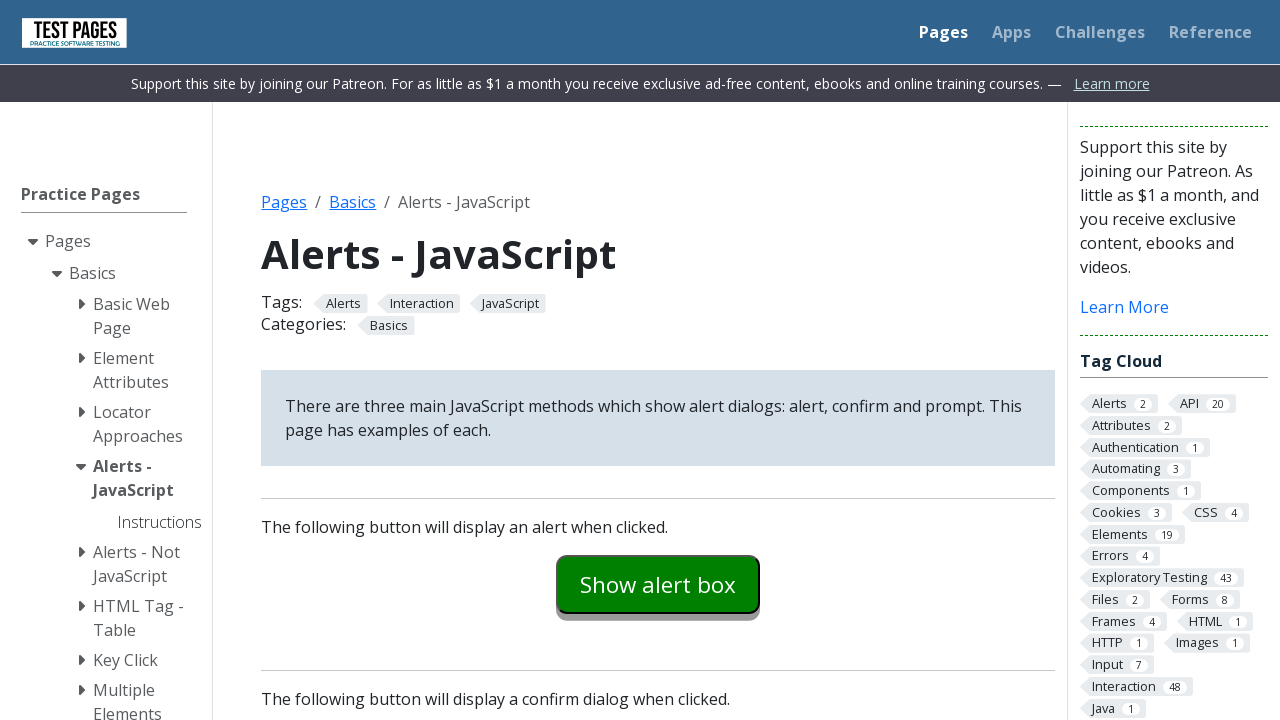

Set up dialog handler to dismiss confirm dialog
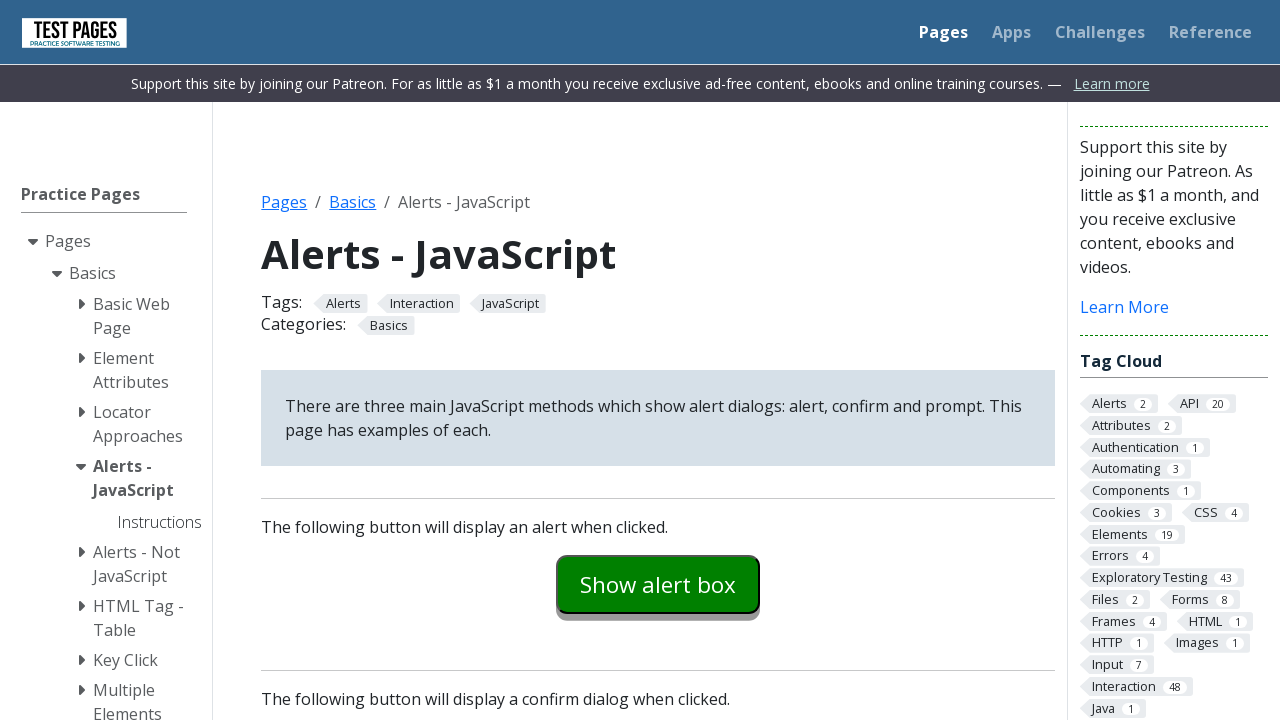

Clicked the confirm example button at (658, 360) on #confirmexample
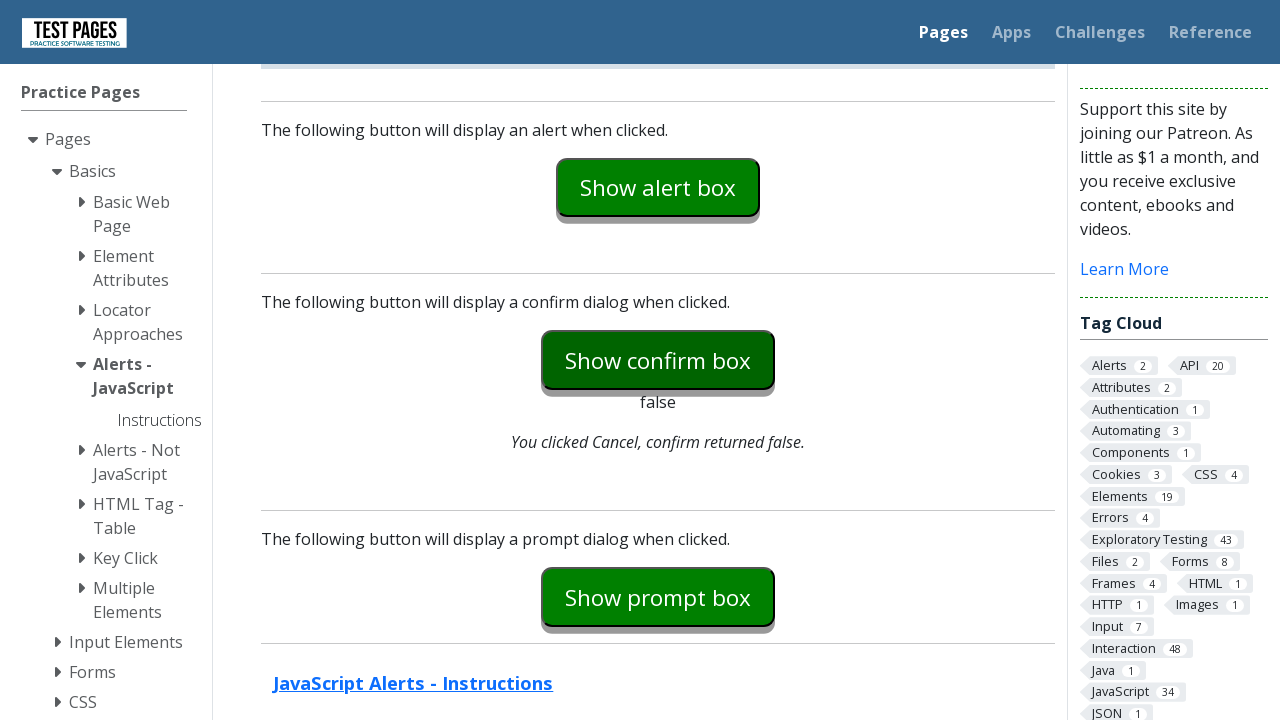

Waited for confirm explanation text to appear
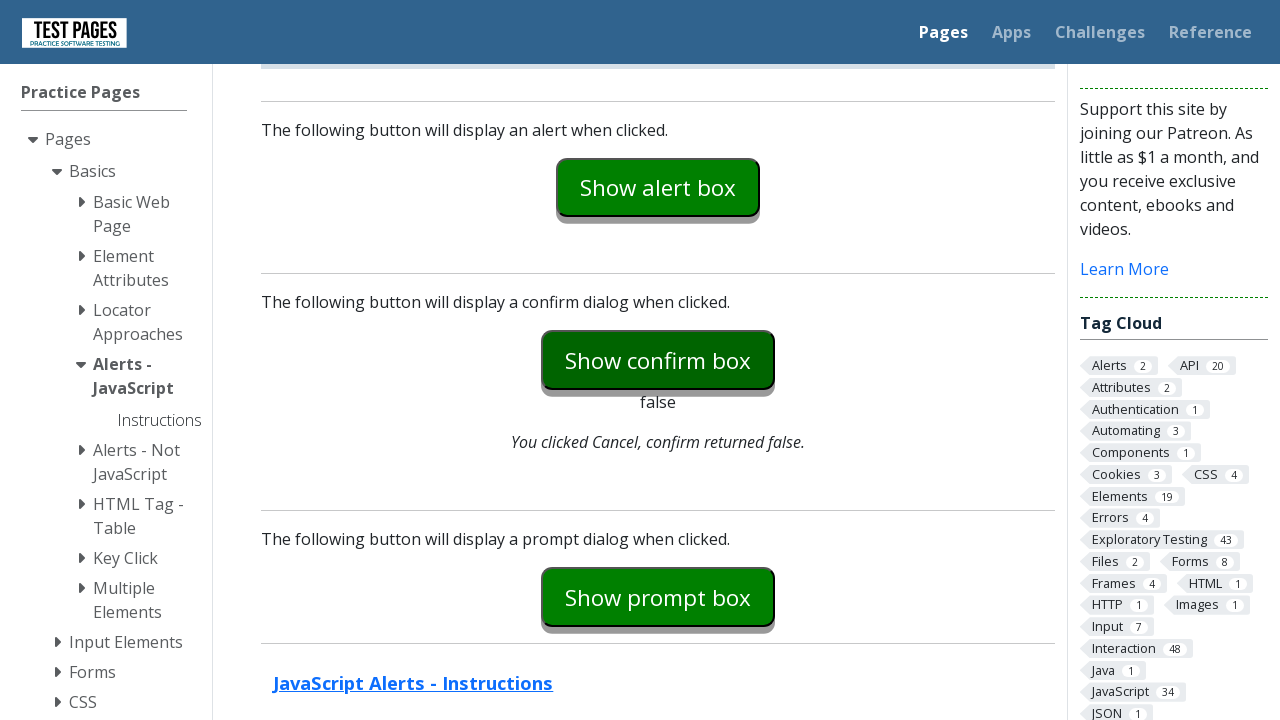

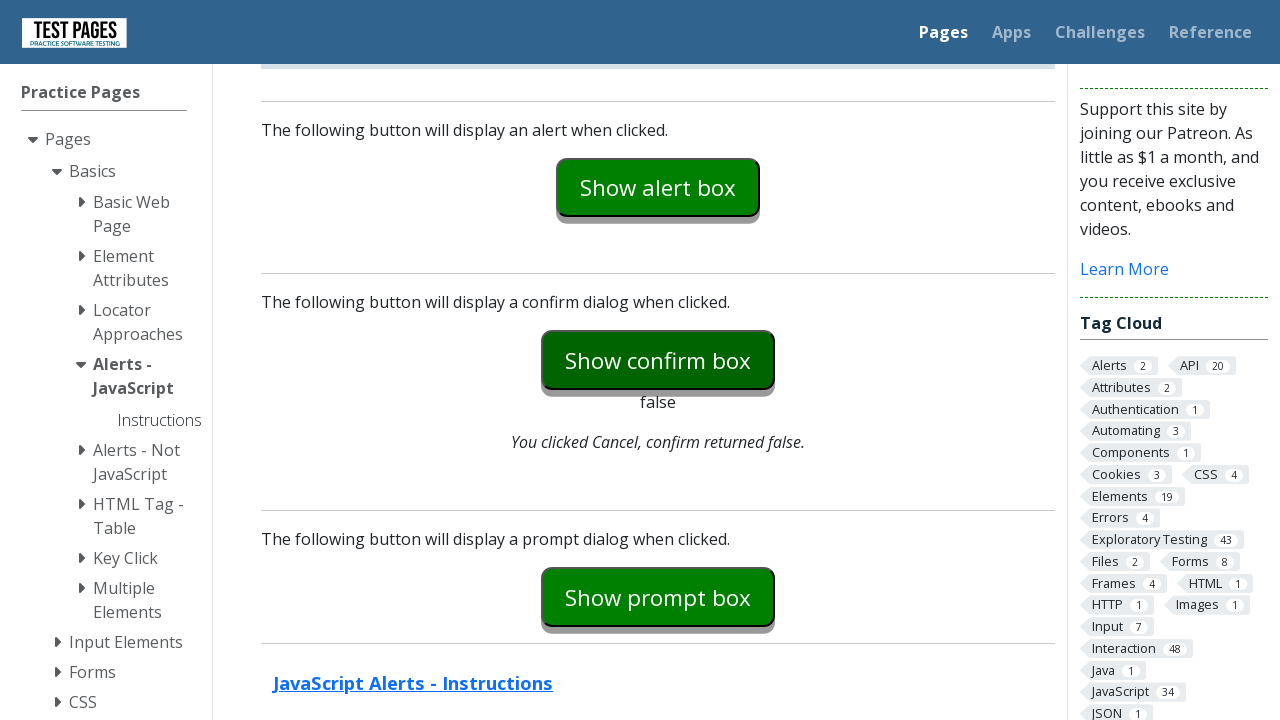